Tests that login and password input fields have no character limit by filling them with increasingly large strings

Starting URL: https://iwebnal.github.io/qasandbox/

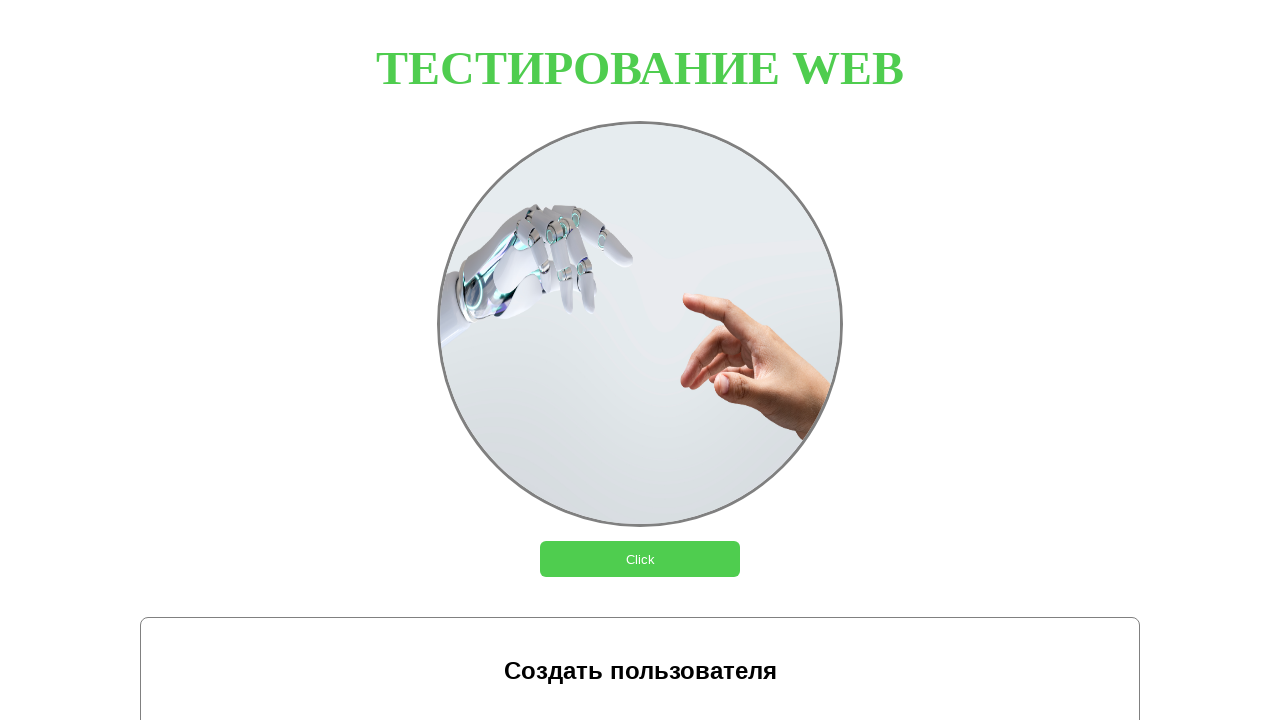

Located login input field
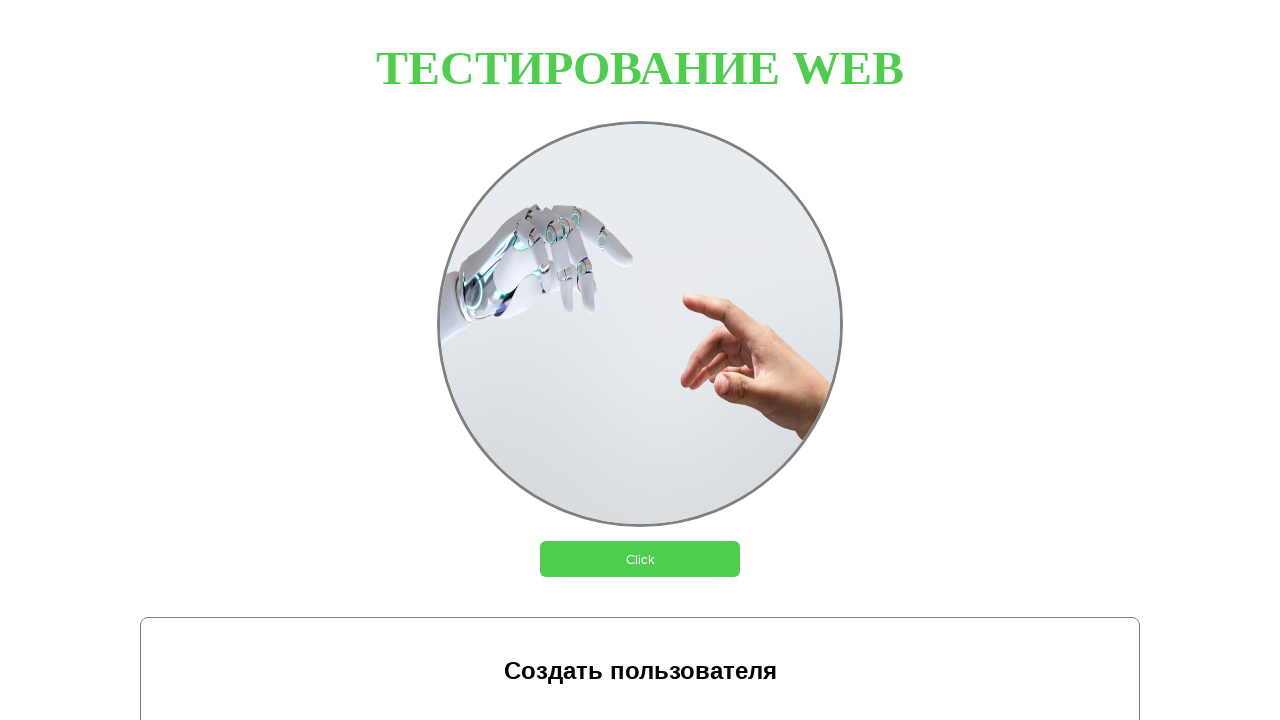

Located password input field
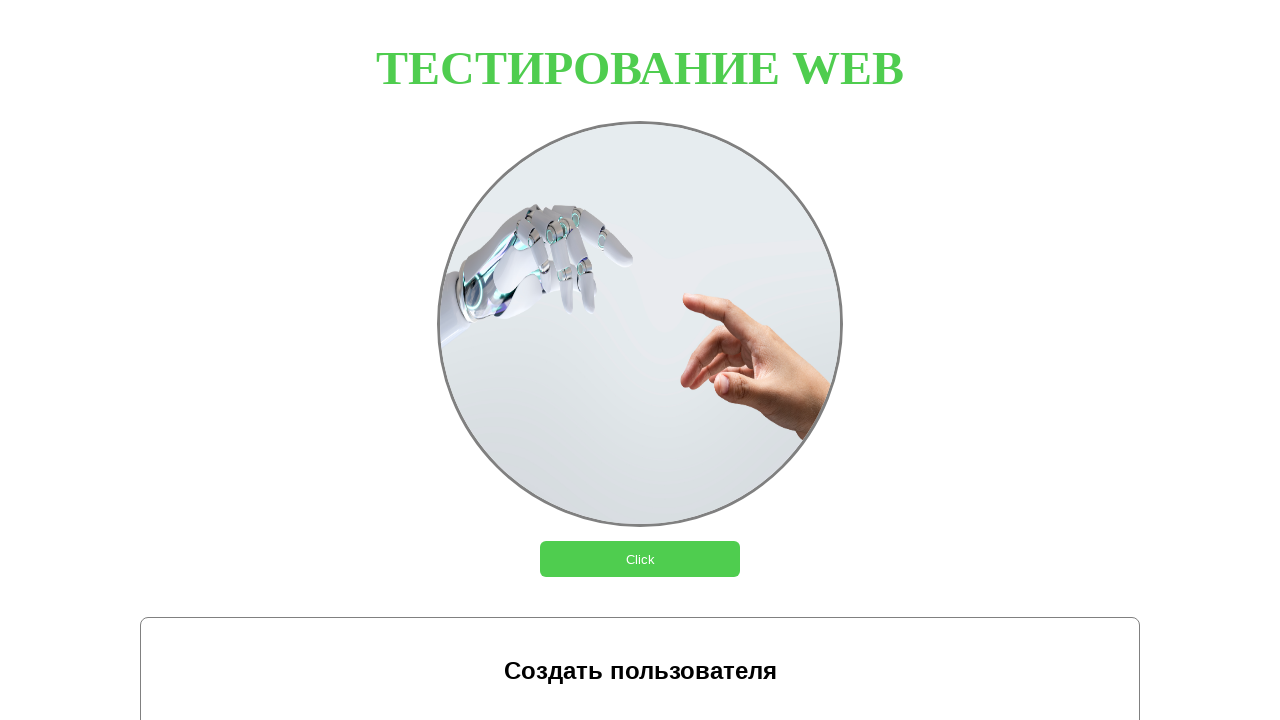

Filled login field with 12 characters on #login
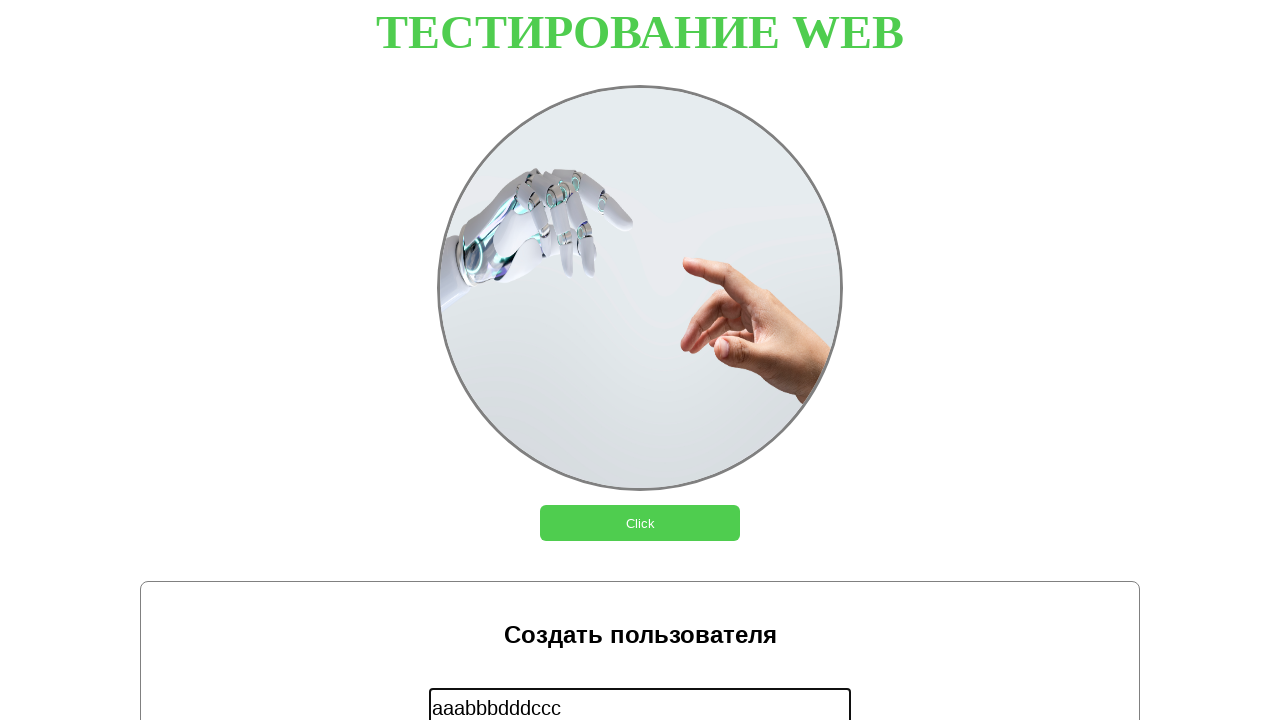

Filled password field with 12 characters on #pass
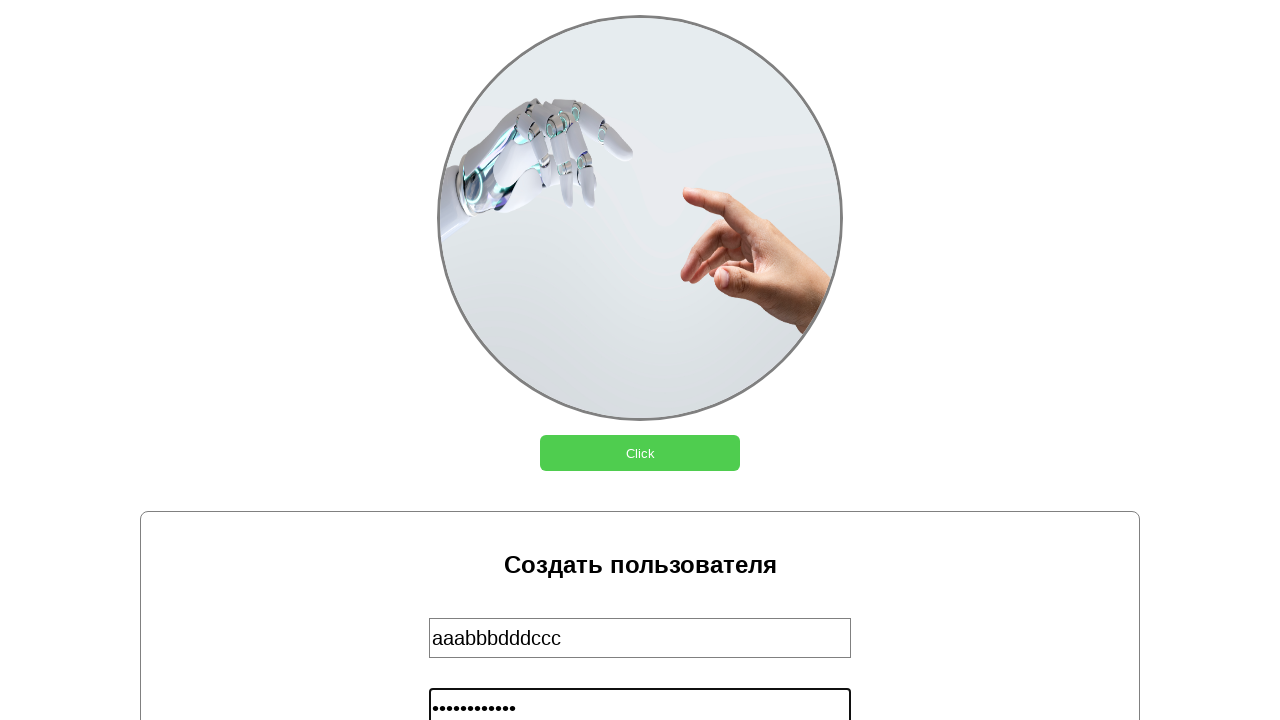

Verified login field accepted all 12 characters without truncation
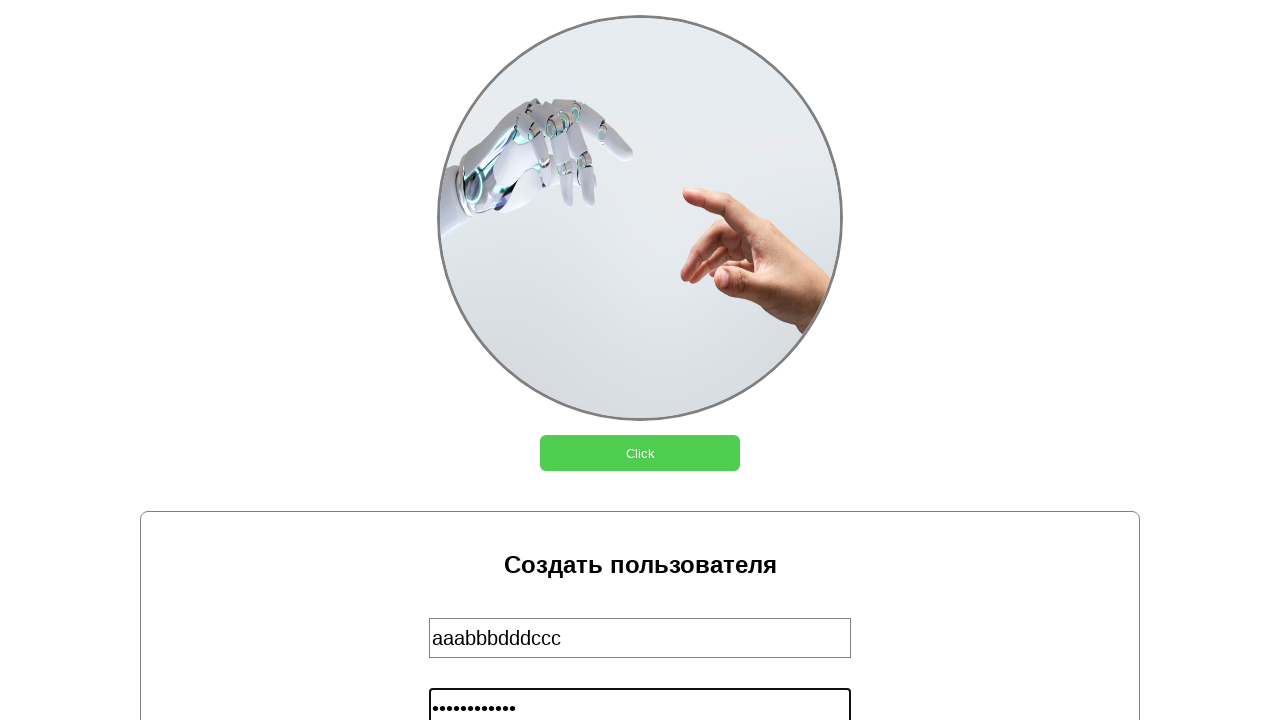

Verified password field accepted all 12 characters without truncation
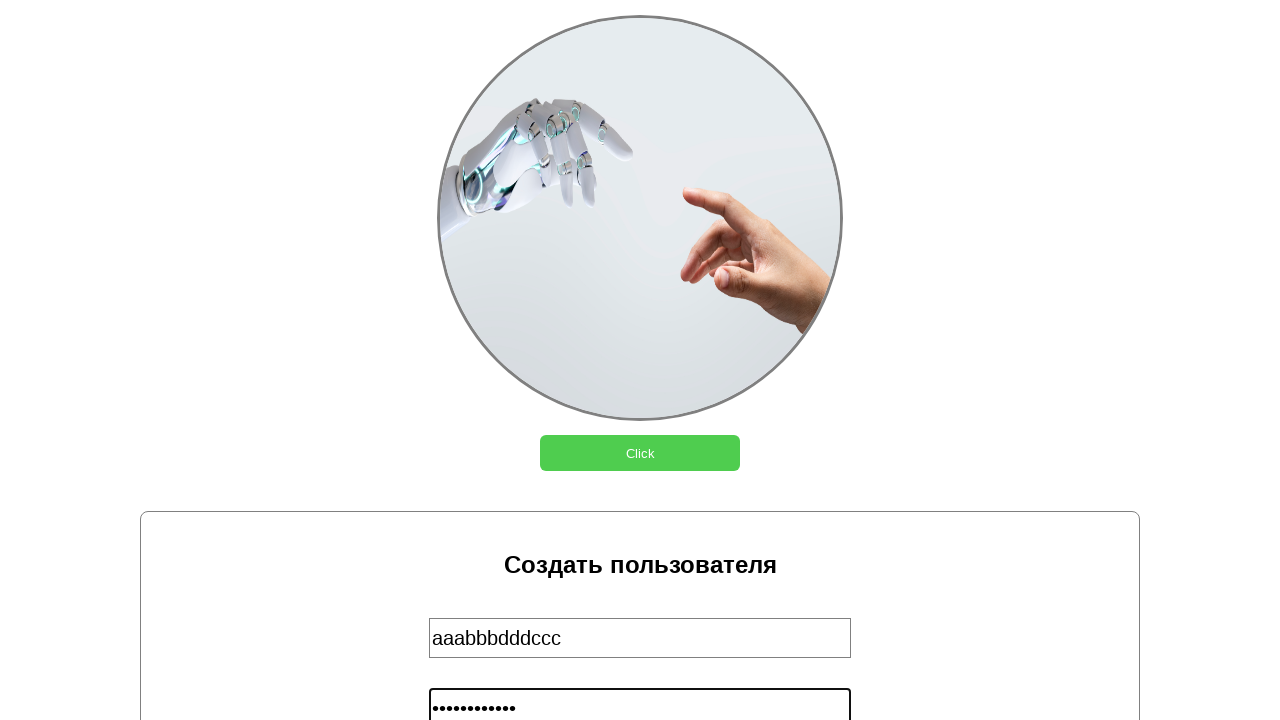

Filled login field with 120 characters on #login
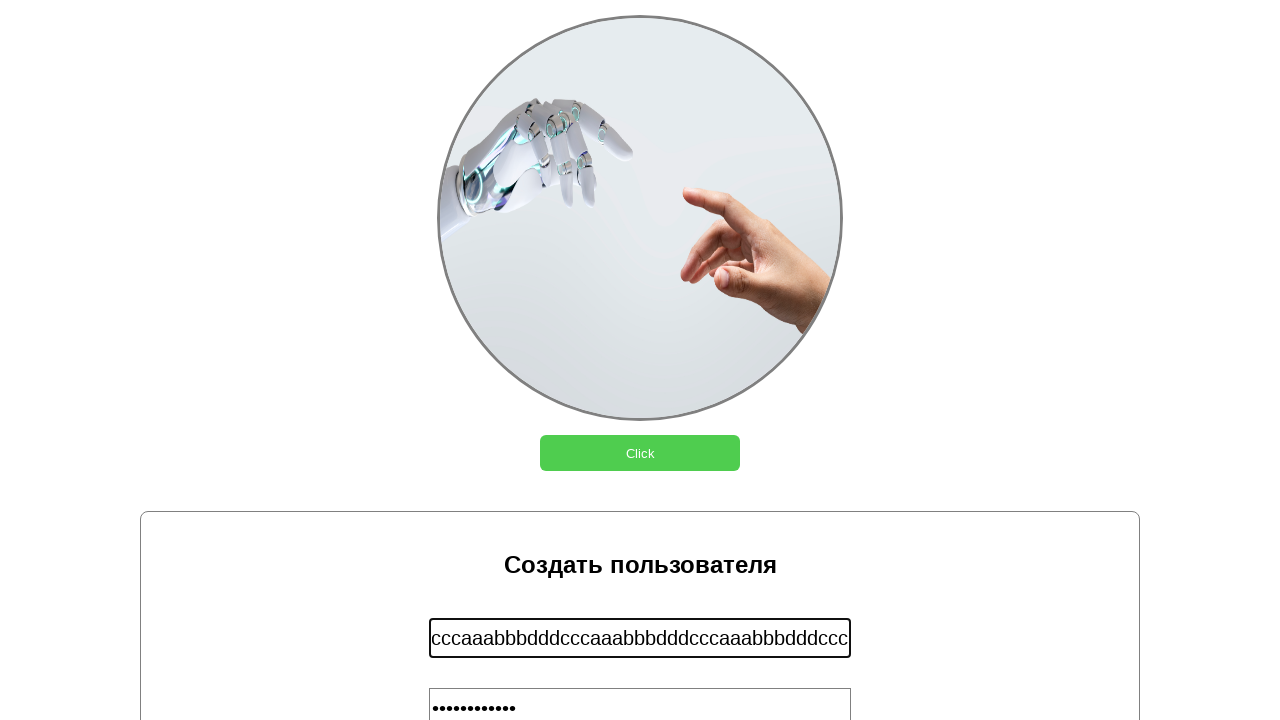

Filled password field with 120 characters on #pass
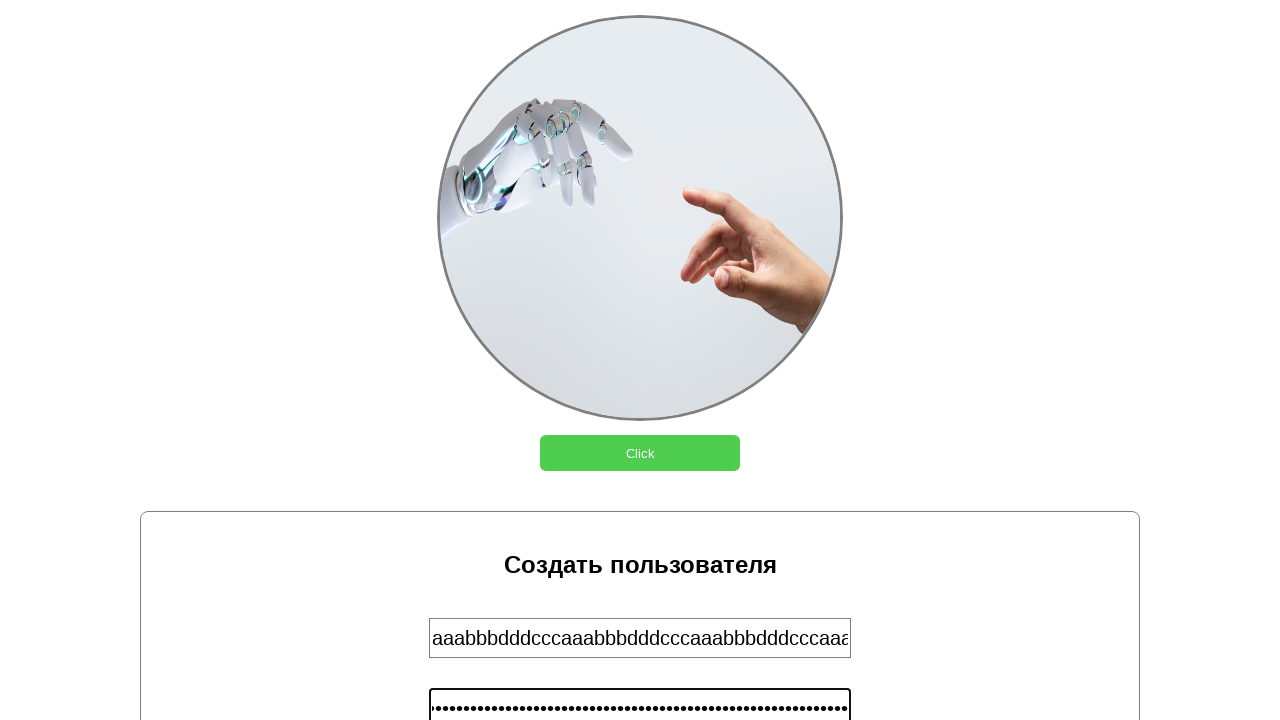

Verified login field accepted all 120 characters without truncation
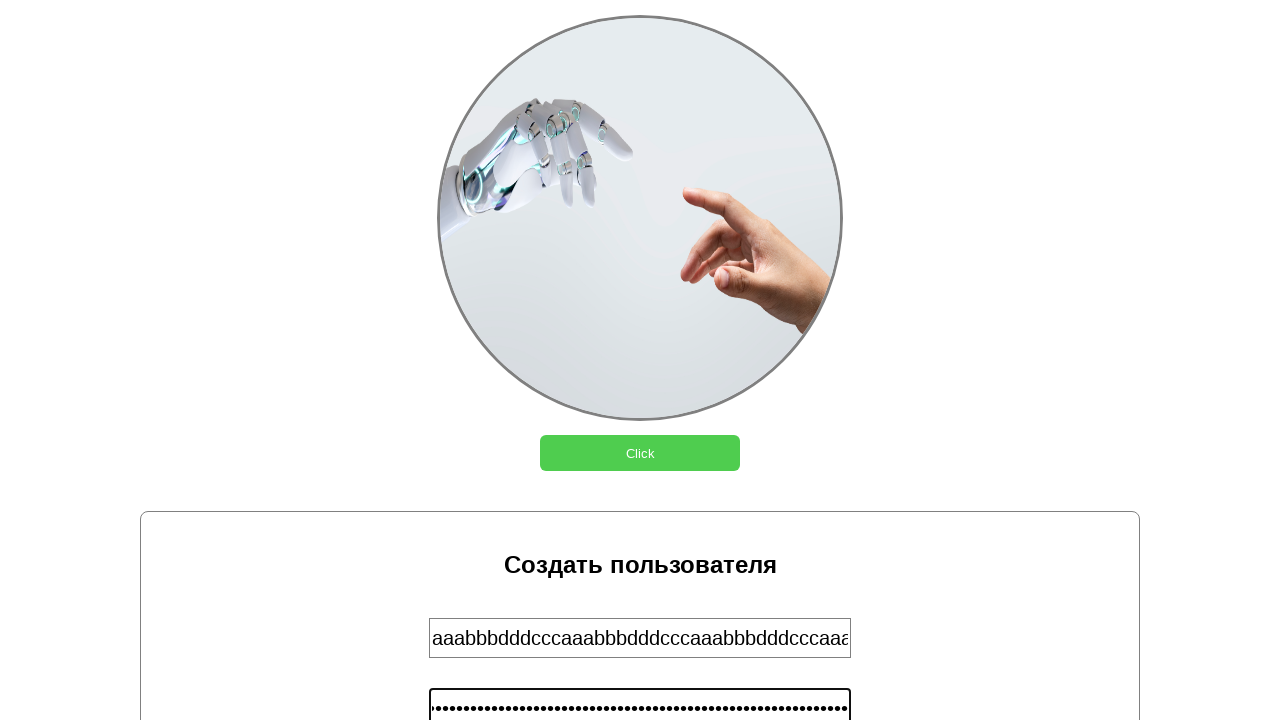

Verified password field accepted all 120 characters without truncation
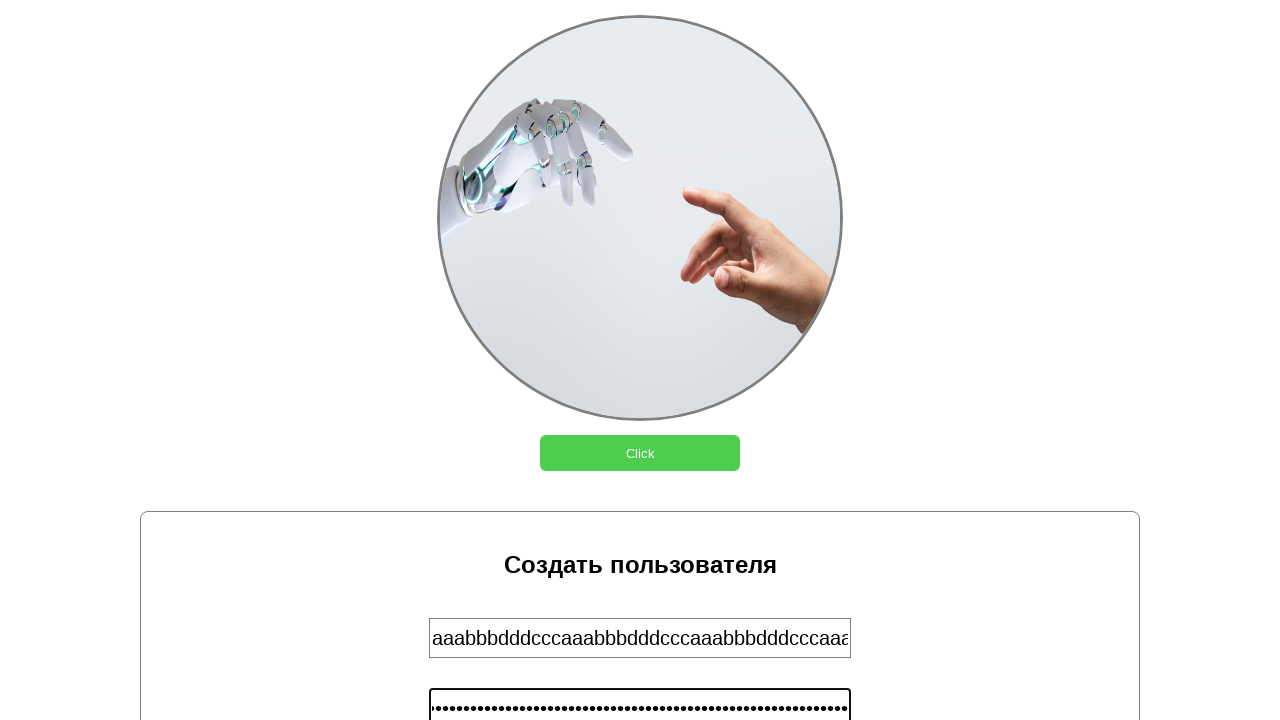

Filled login field with 360 characters on #login
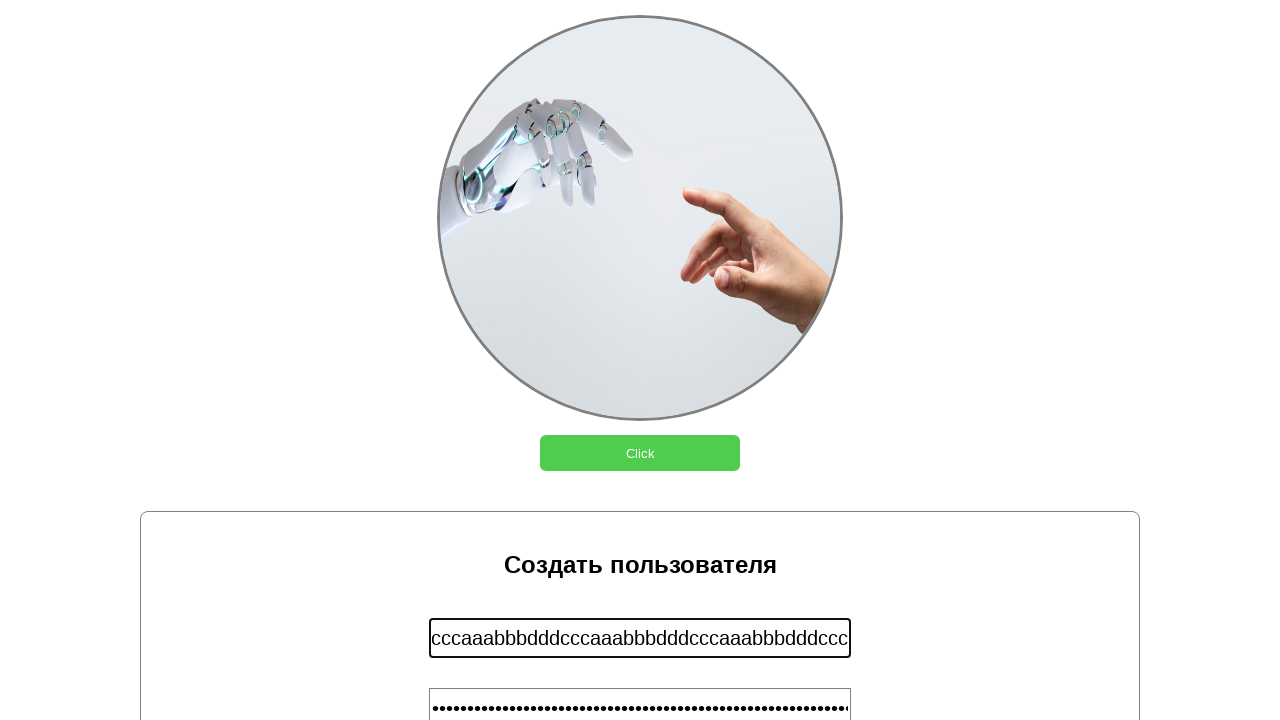

Filled password field with 360 characters on #pass
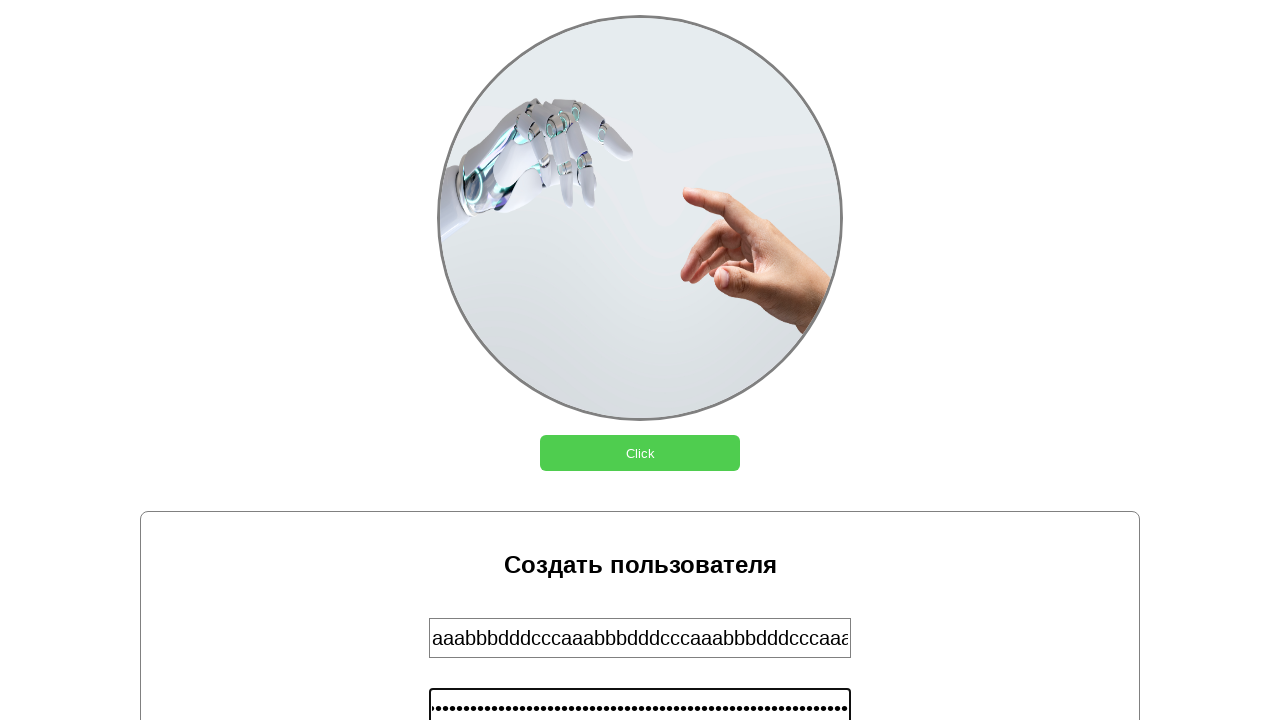

Verified login field accepted all 360 characters without truncation
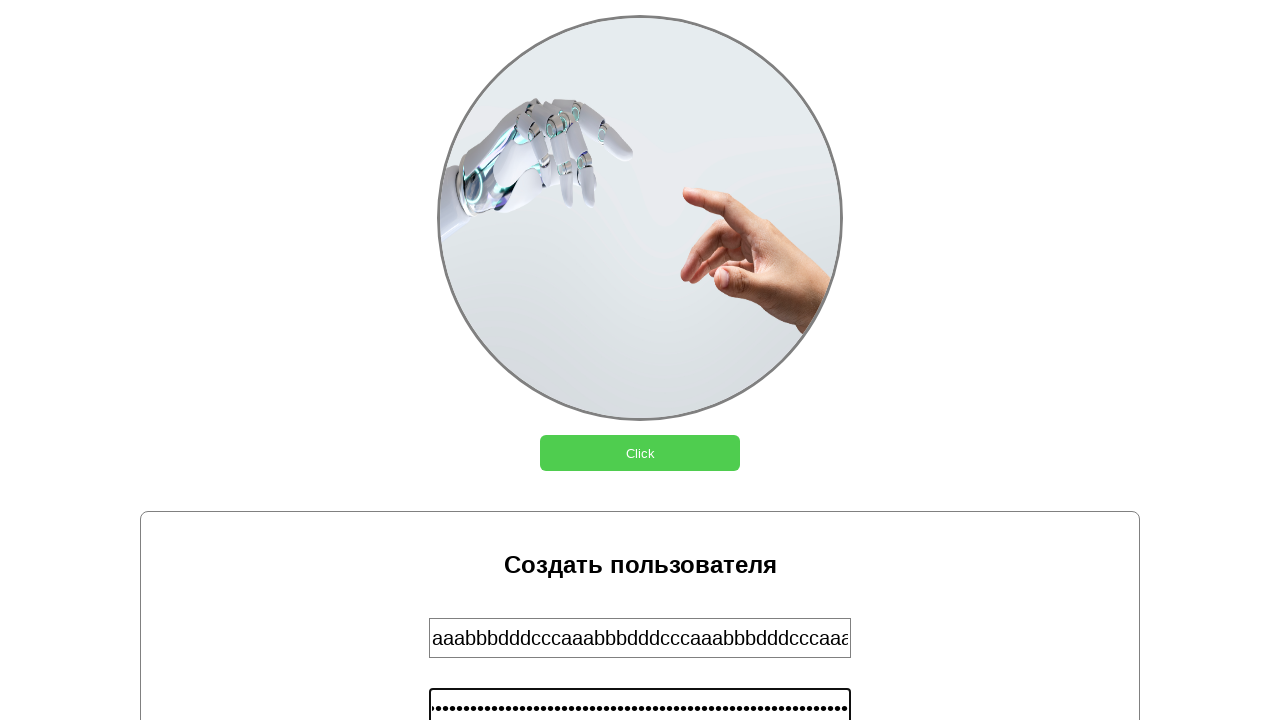

Verified password field accepted all 360 characters without truncation
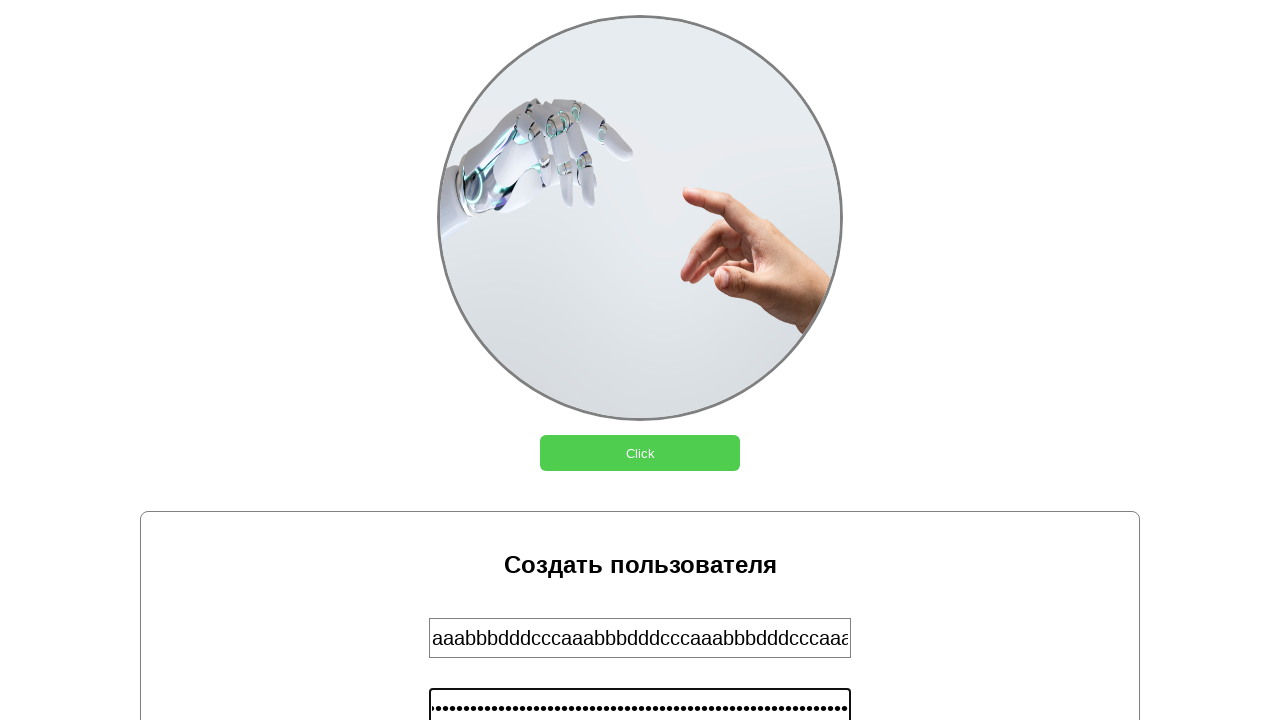

Filled login field with 720 characters on #login
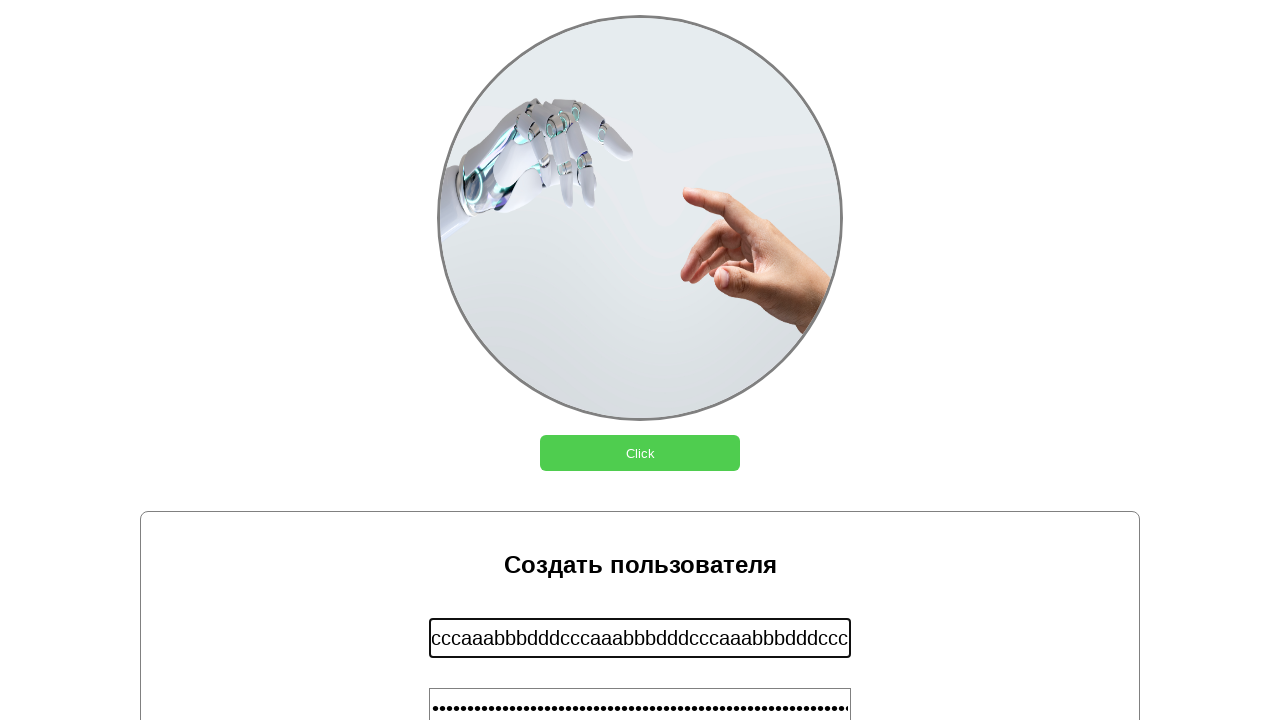

Filled password field with 720 characters on #pass
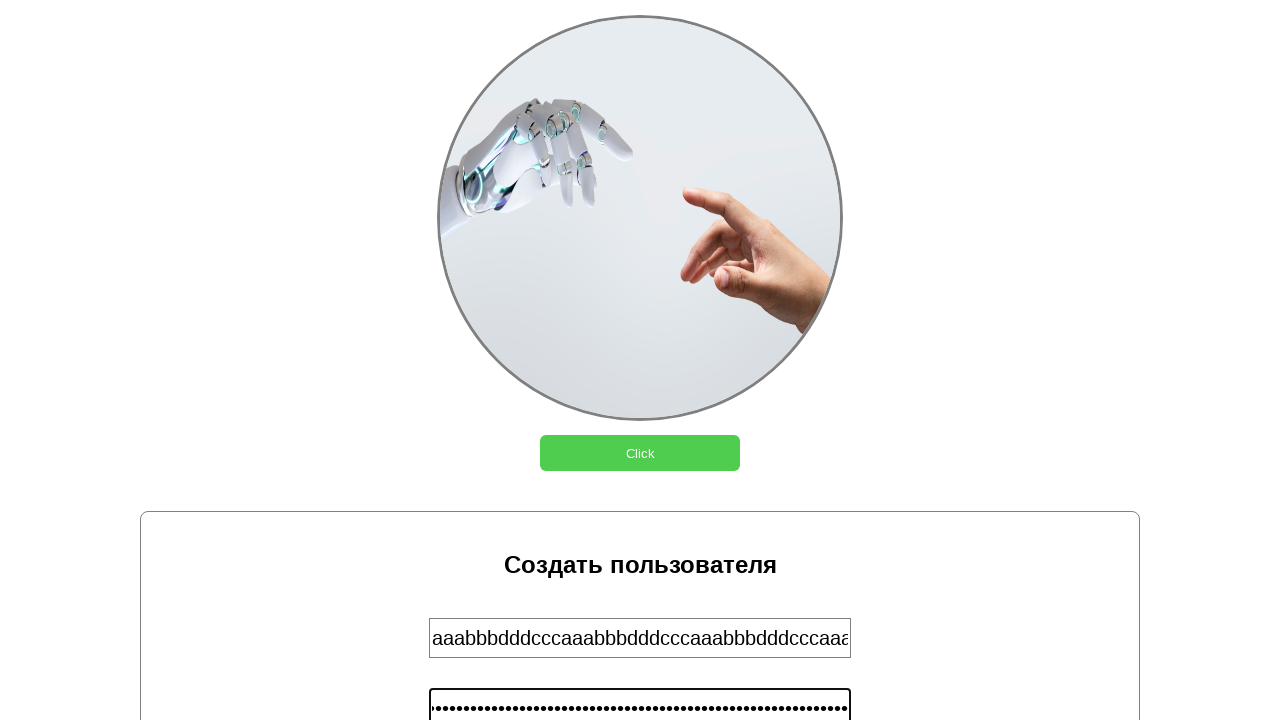

Verified login field accepted all 720 characters without truncation
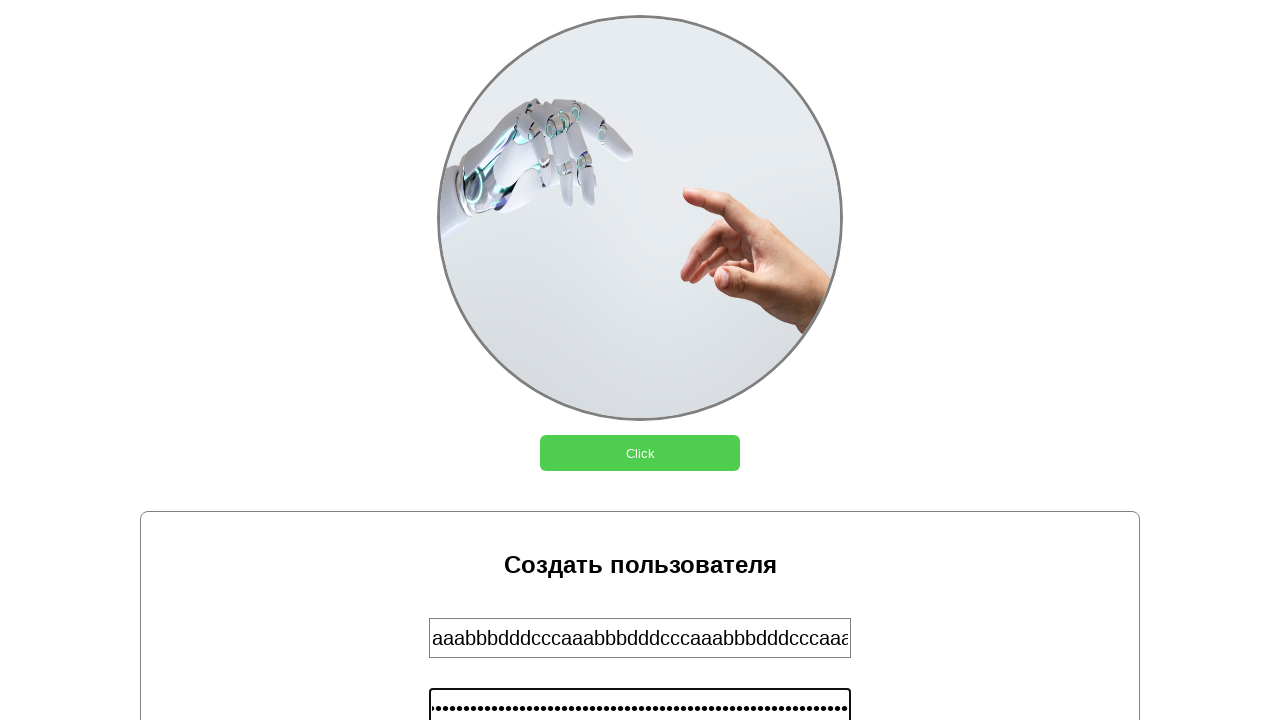

Verified password field accepted all 720 characters without truncation
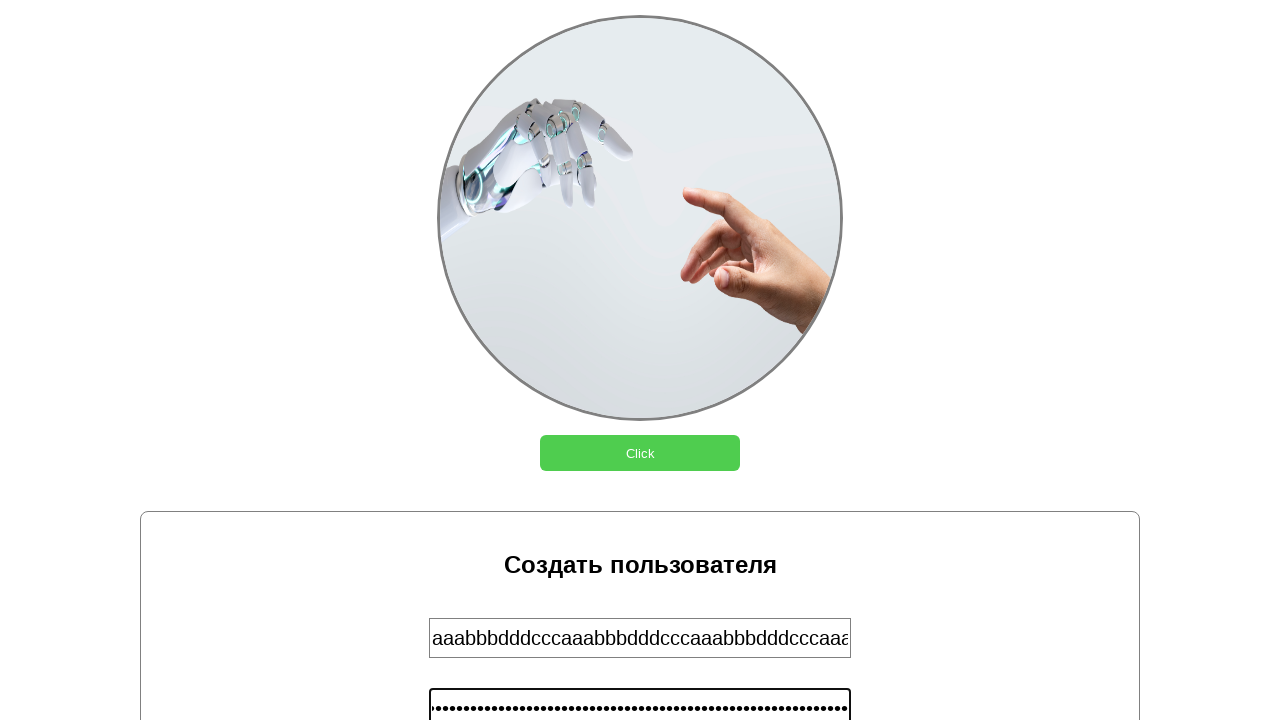

Filled login field with 6000 characters on #login
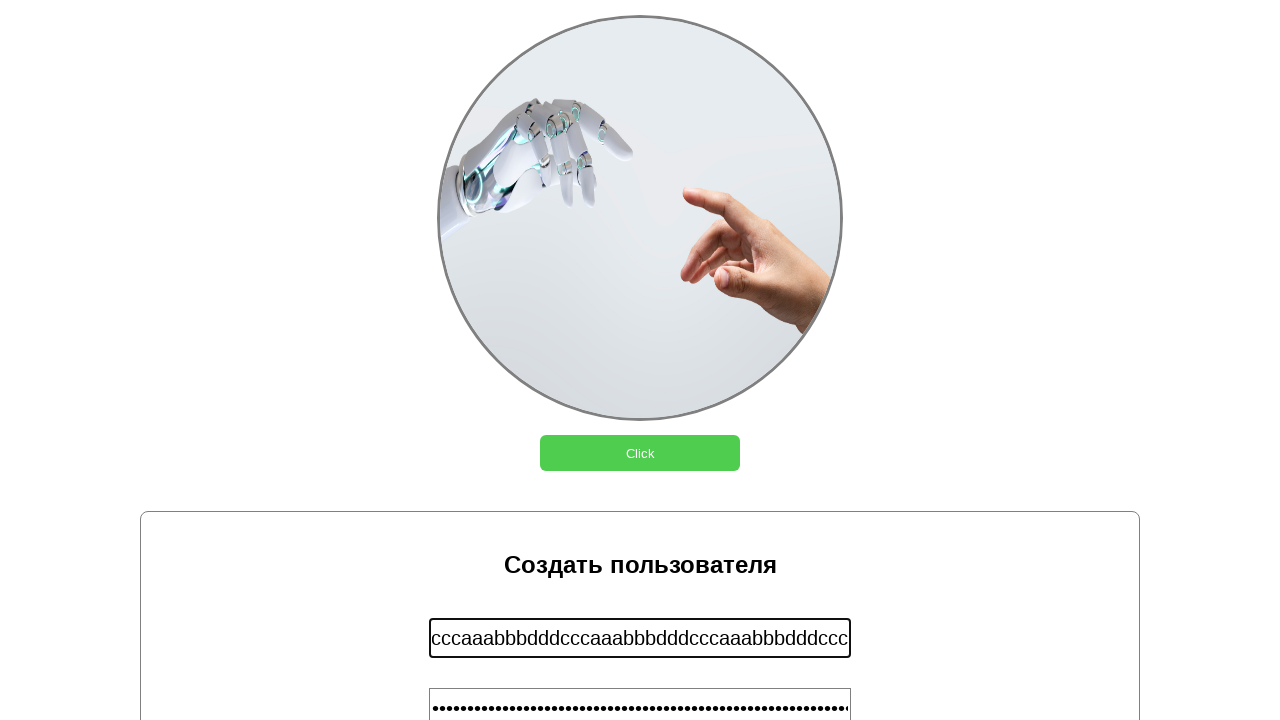

Filled password field with 6000 characters on #pass
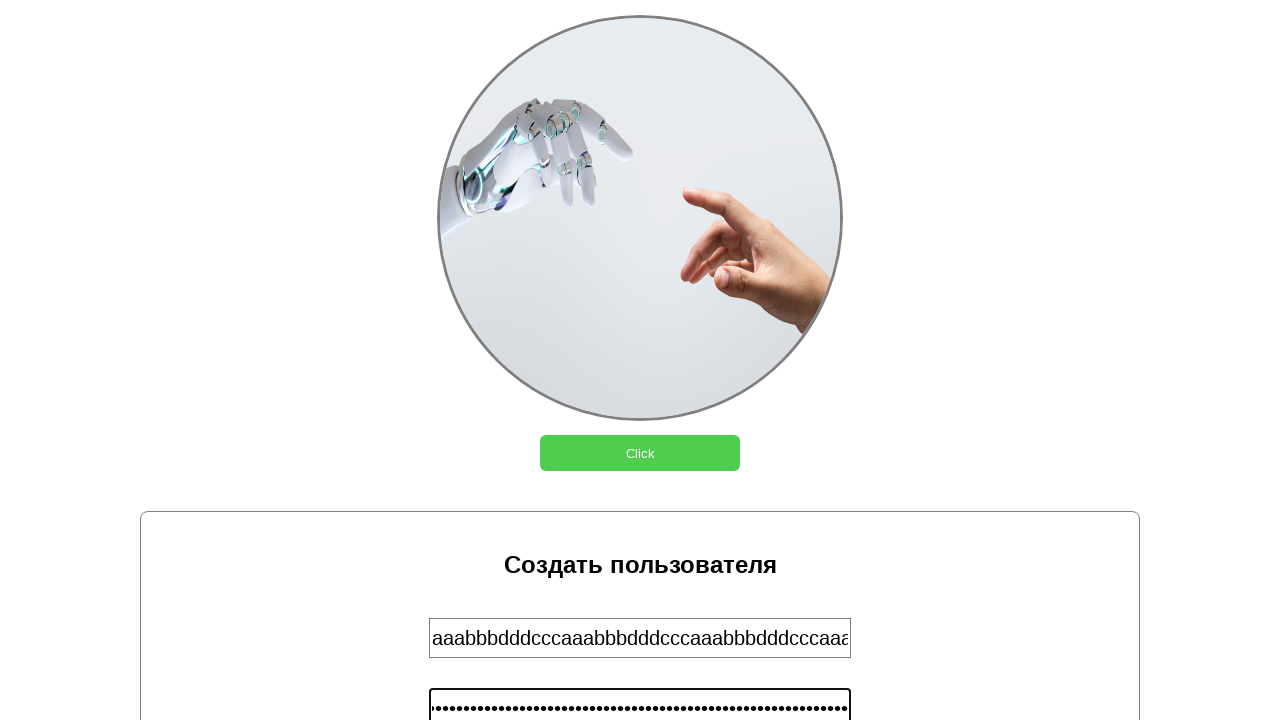

Verified login field accepted all 6000 characters without truncation
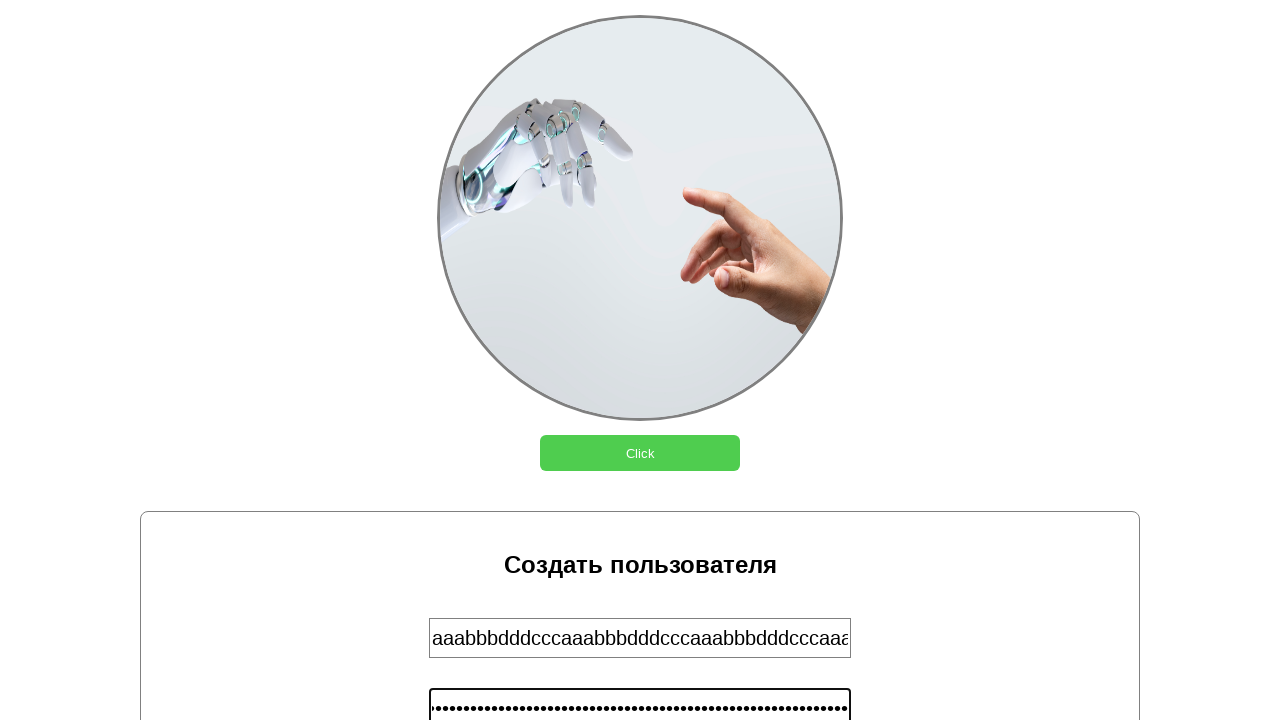

Verified password field accepted all 6000 characters without truncation
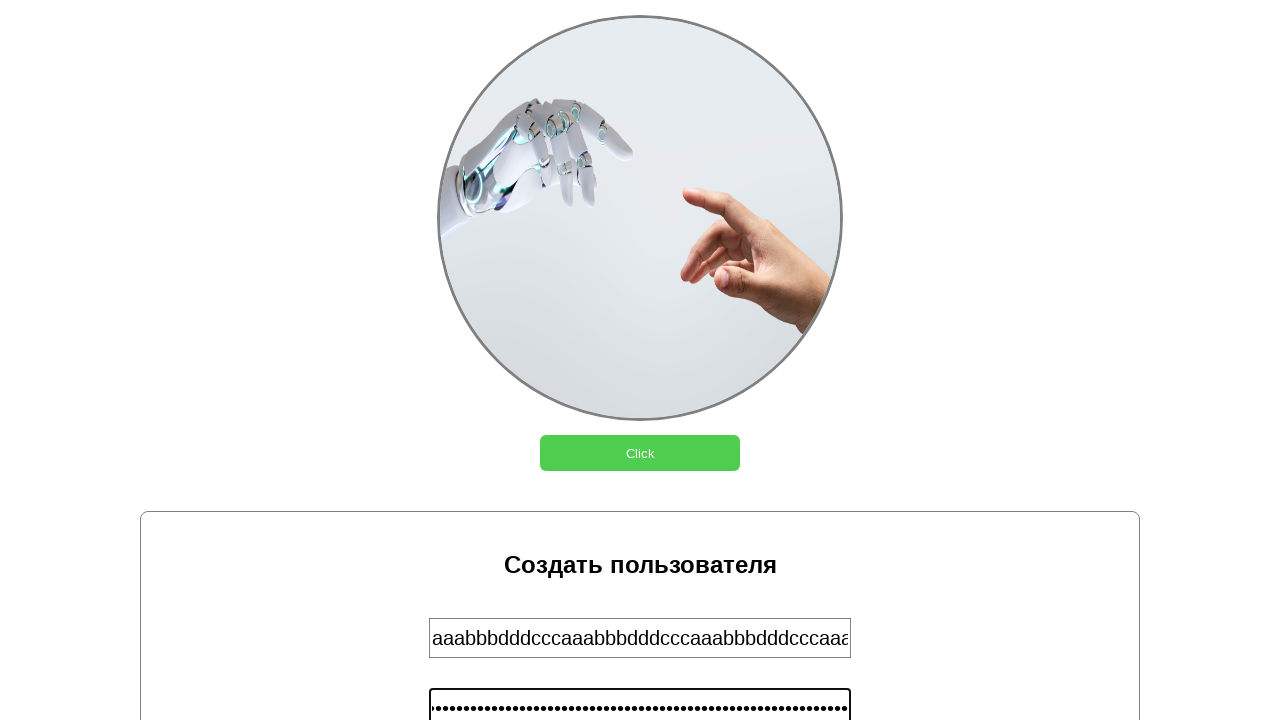

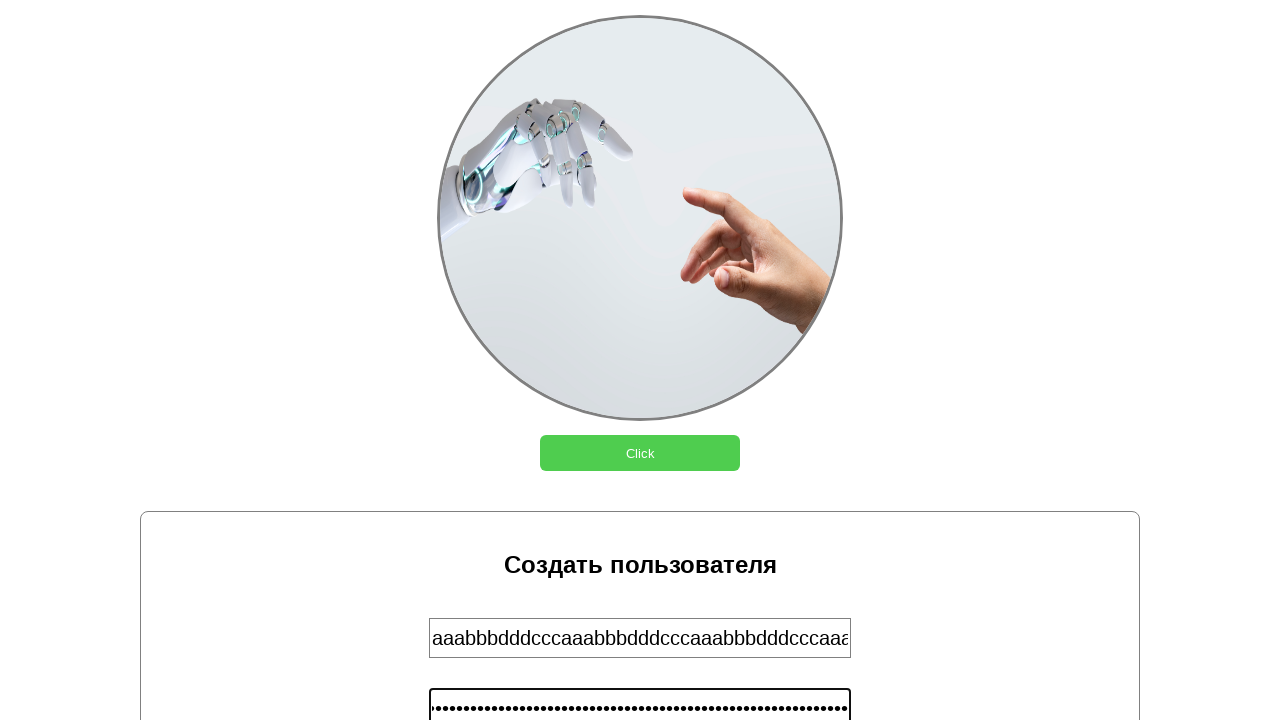